Tests dynamic loading functionality by clicking a start button and waiting for hidden text to appear

Starting URL: https://the-internet.herokuapp.com/dynamic_loading/2

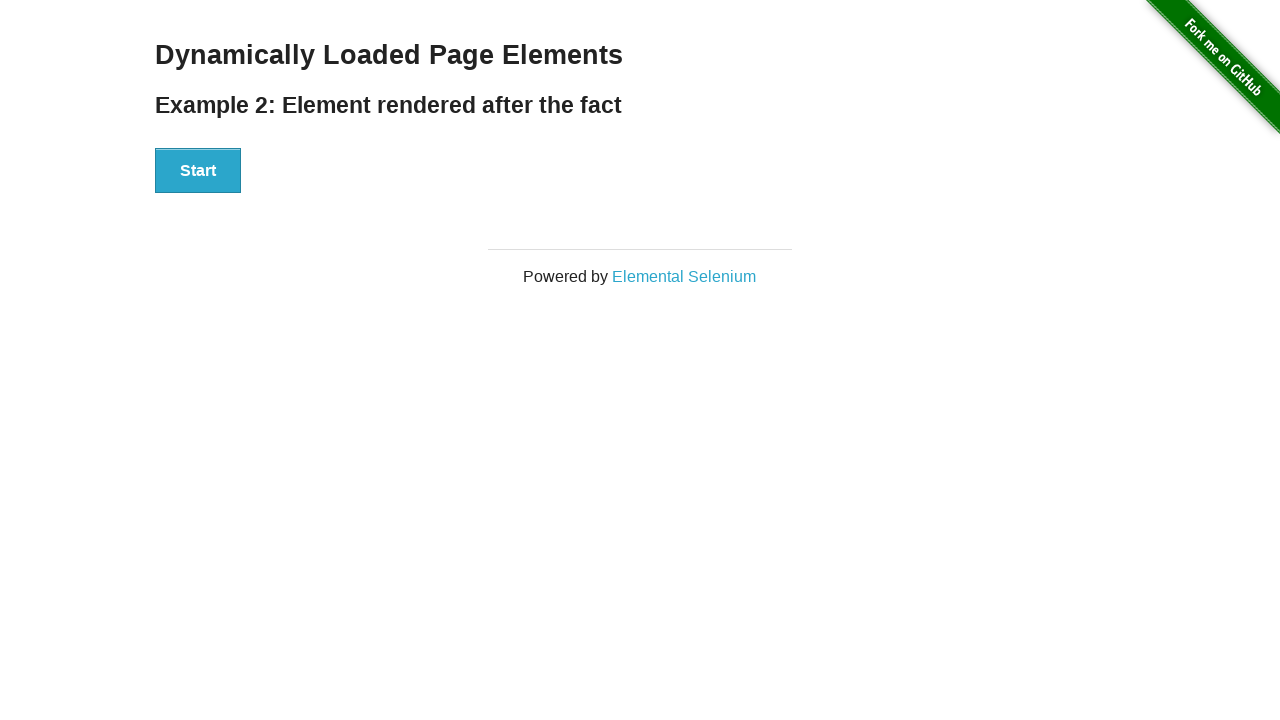

Navigated to dynamic loading page
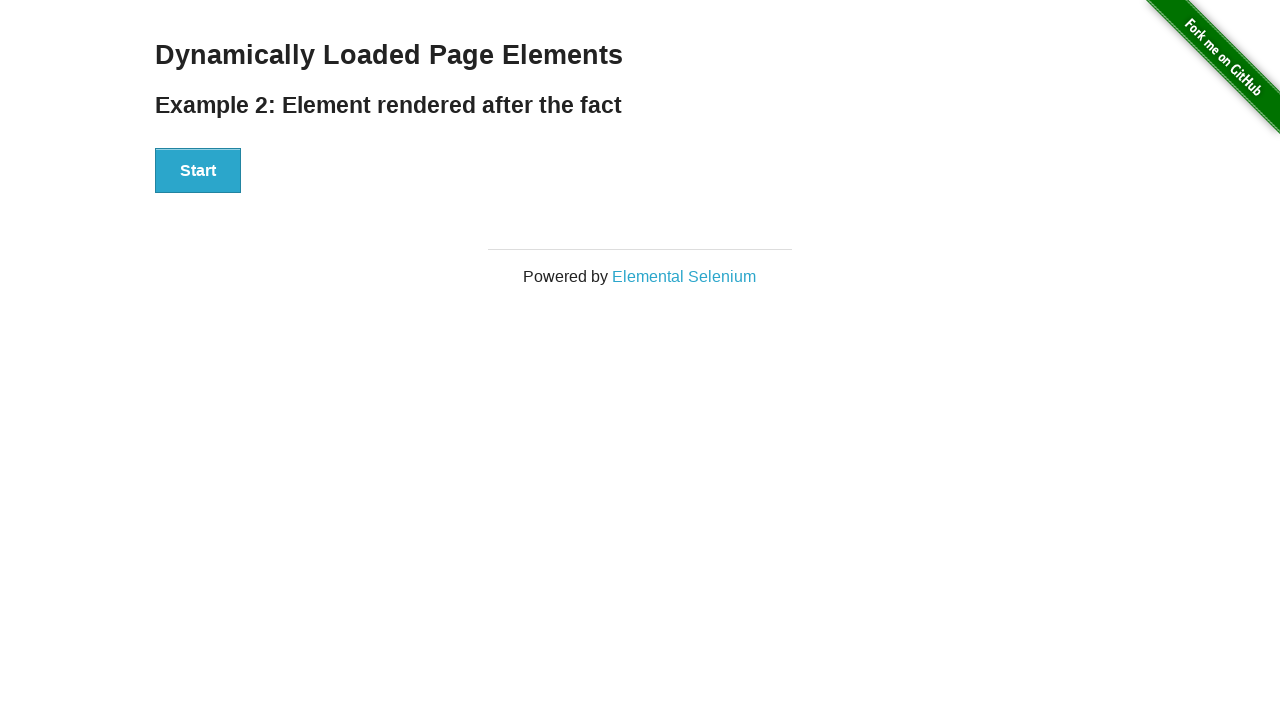

Clicked Start button to trigger dynamic loading at (198, 171) on #start > button
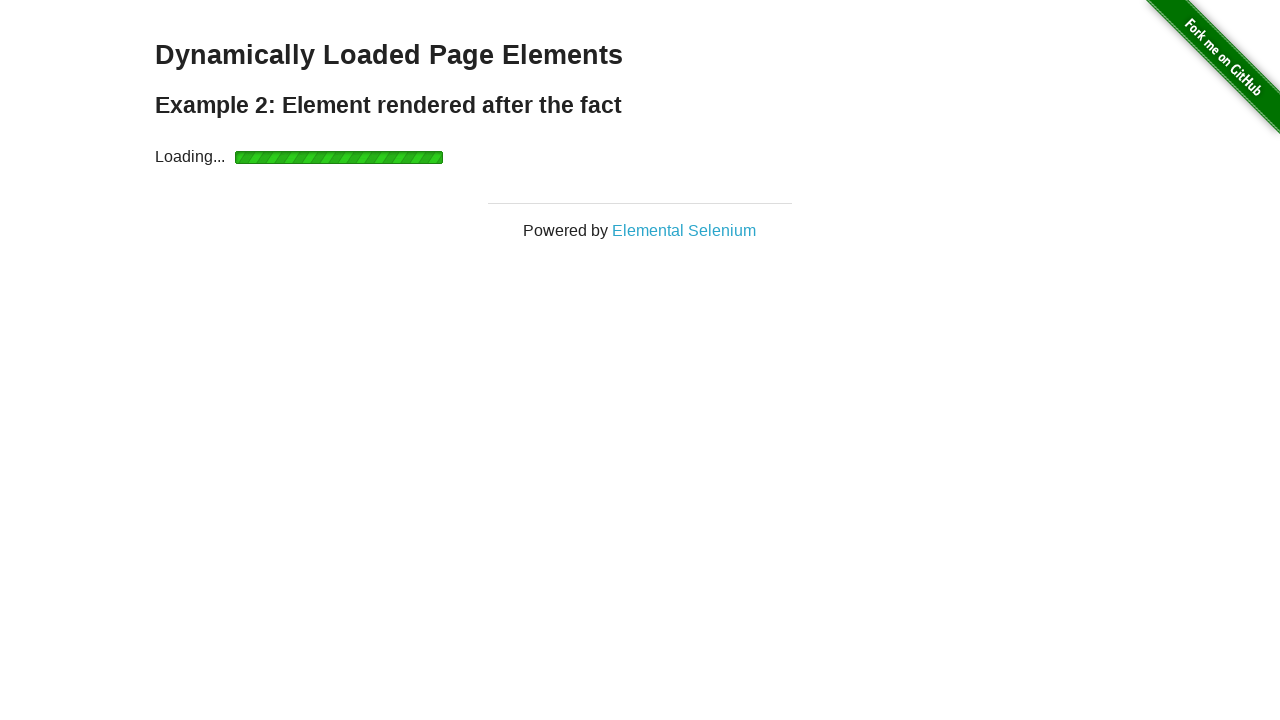

Hidden text appeared after dynamic loading completed
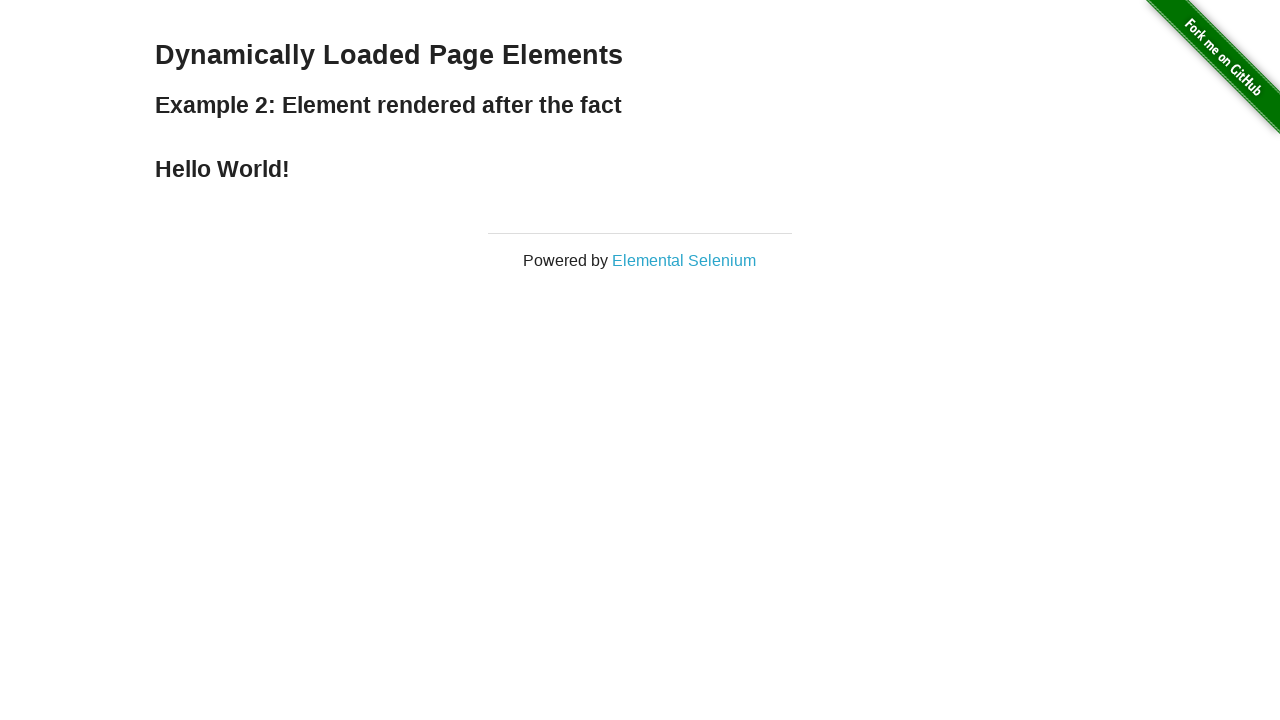

Retrieved hidden text: 'Hello World!'
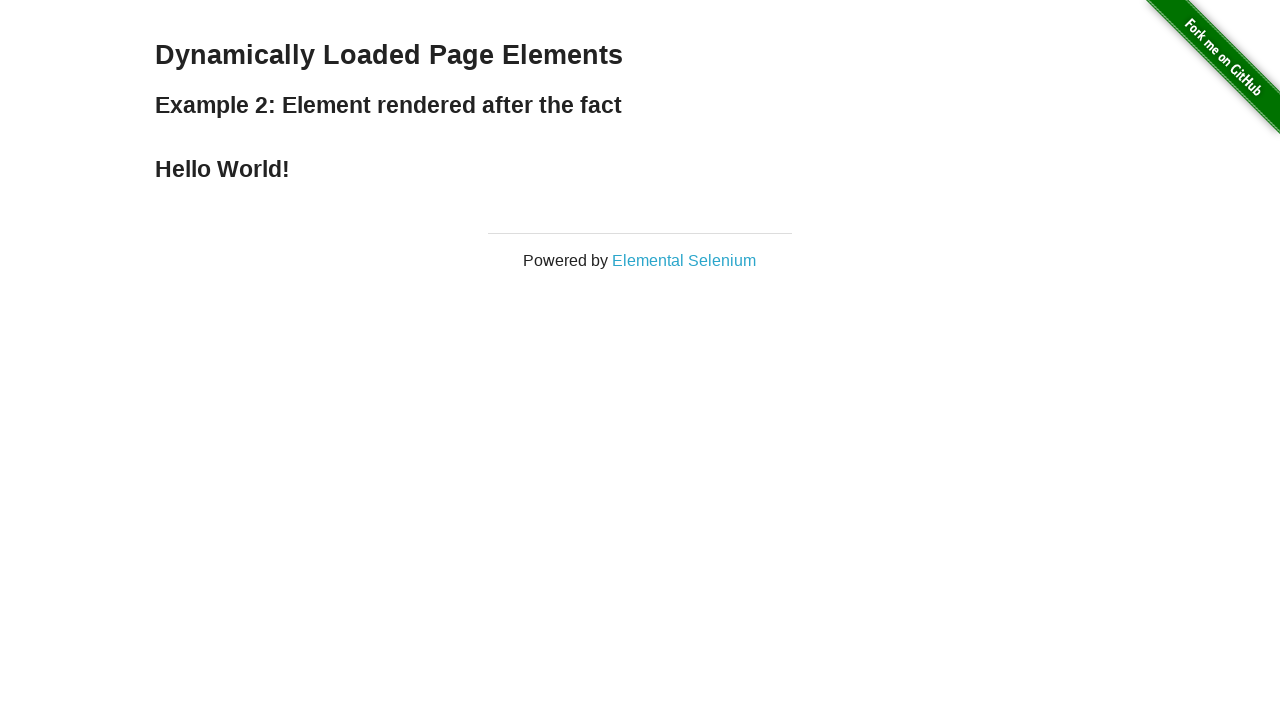

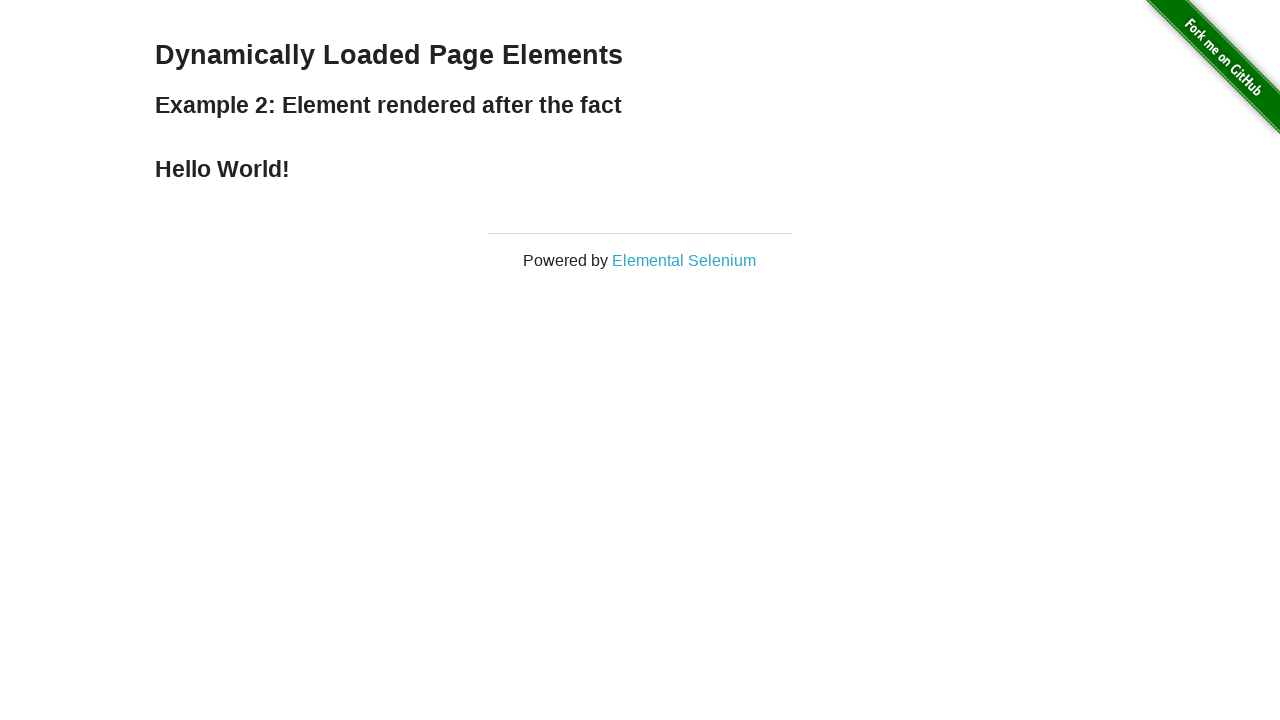